Navigates to the Heroku test application, clicks on the Sortable Data Tables link, and verifies that the table with rows is displayed

Starting URL: https://the-internet.herokuapp.com/

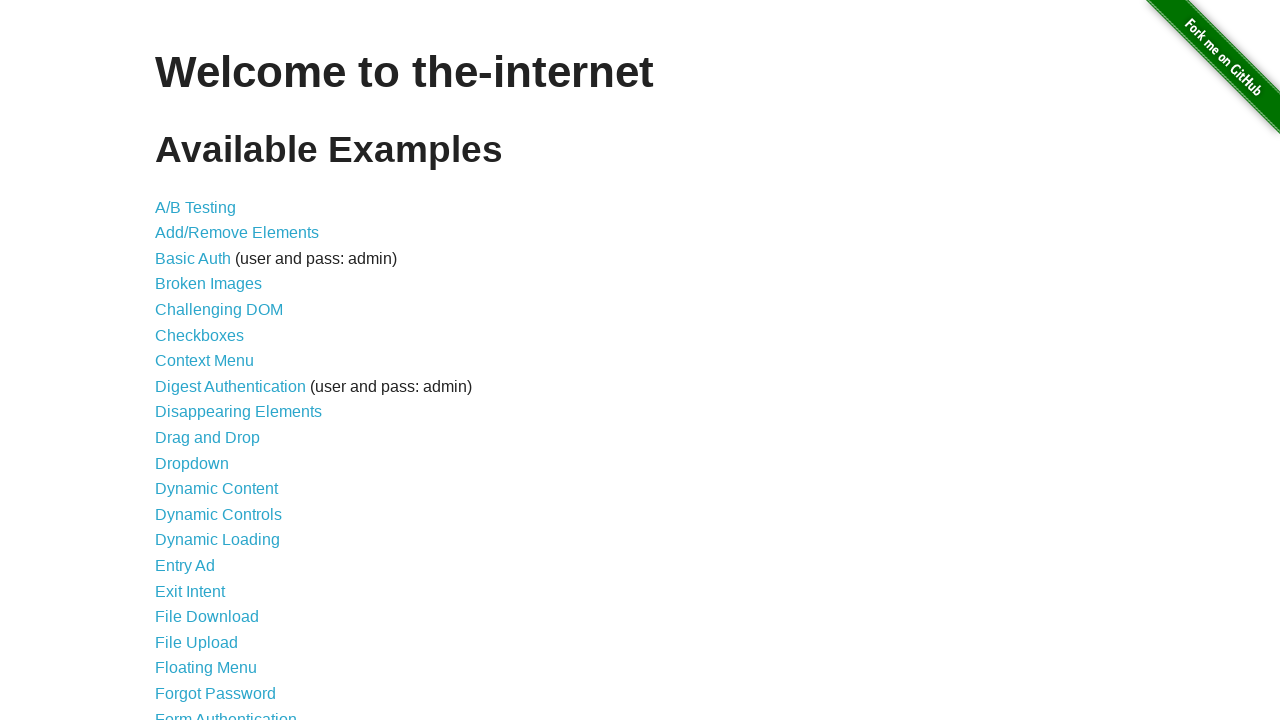

Clicked on the Sortable Data Tables link at (230, 574) on text=Sortable Data Tables
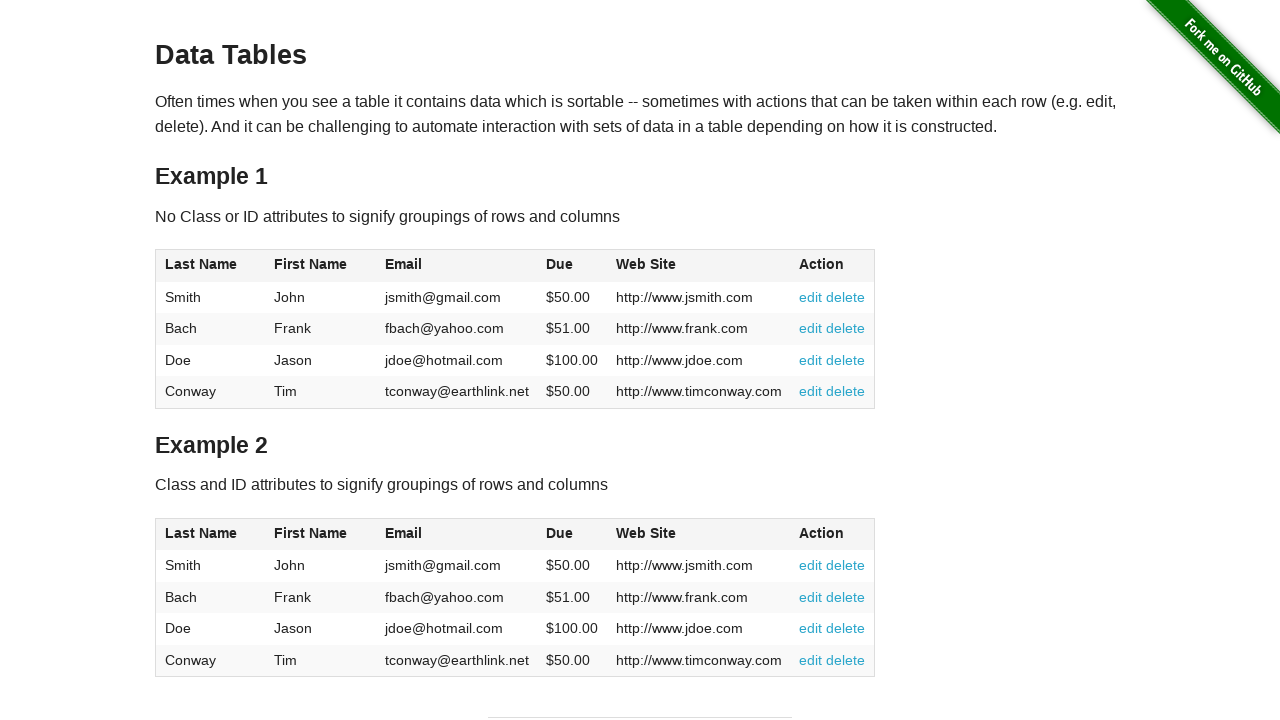

Table with id 'table1' is visible
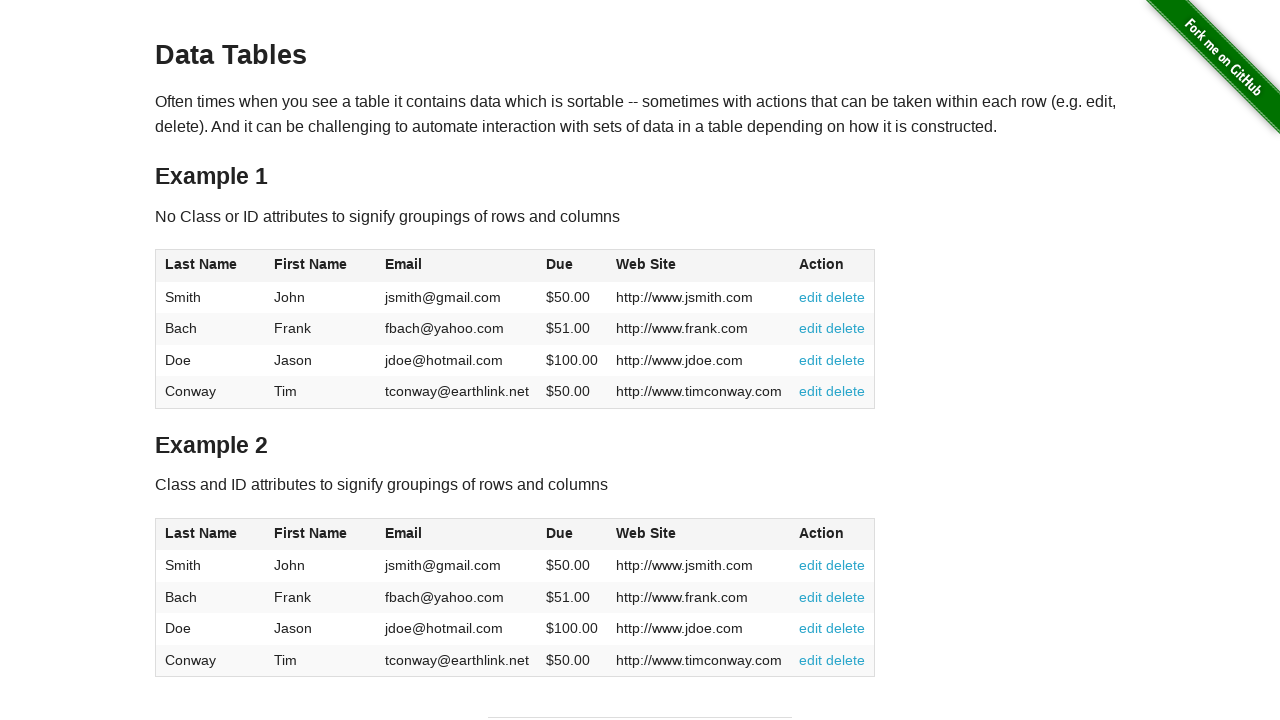

Verified that table rows are present in the table
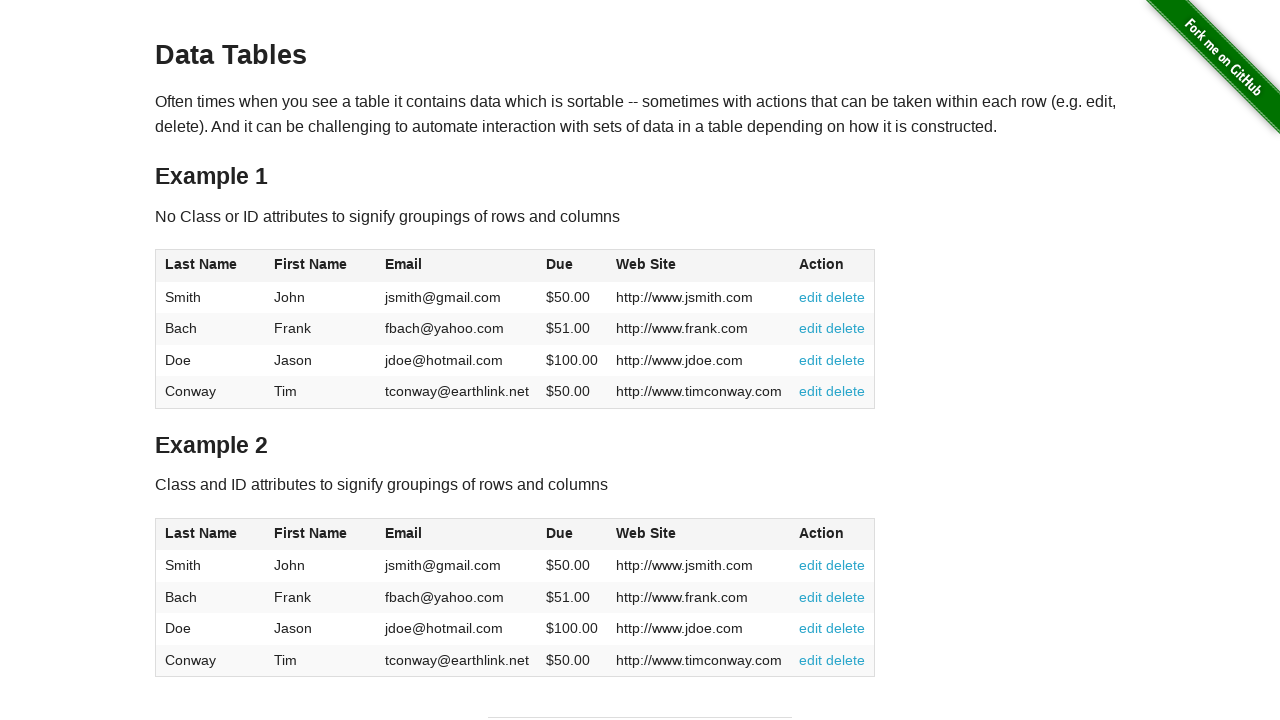

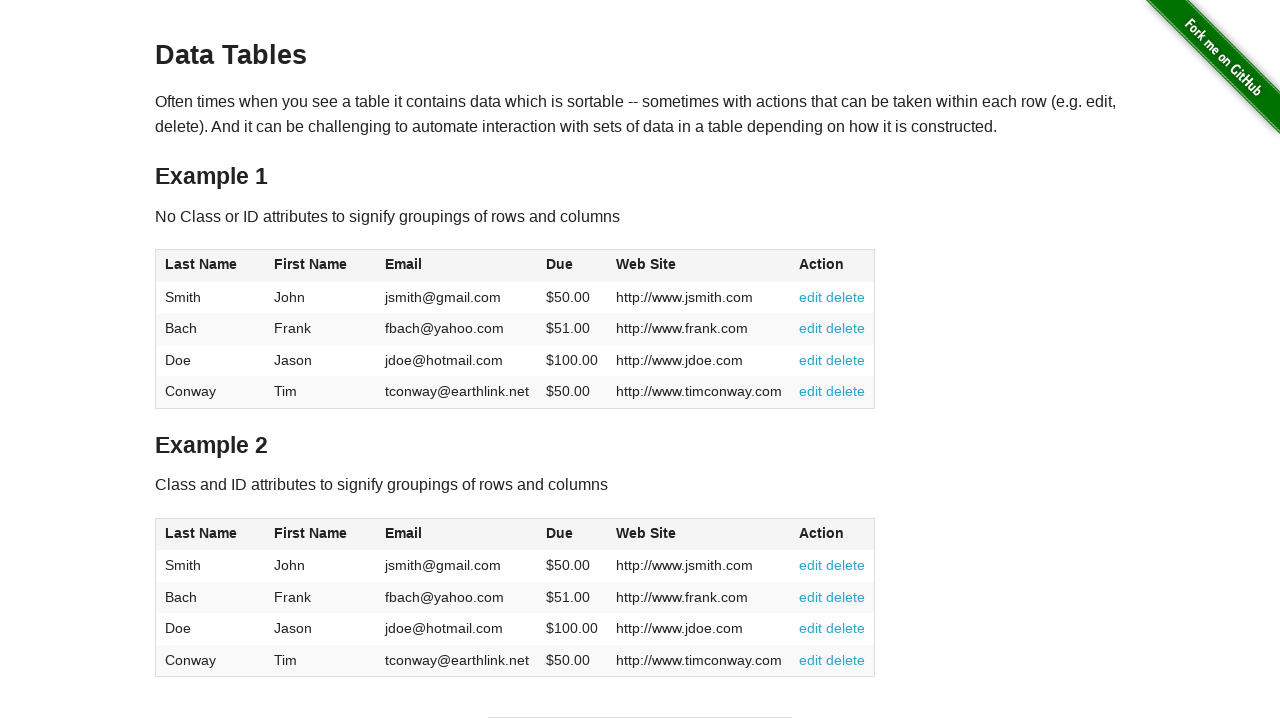